Tests adding todo items by filling the input and pressing Enter, then verifying the items appear in the list

Starting URL: https://demo.playwright.dev/todomvc

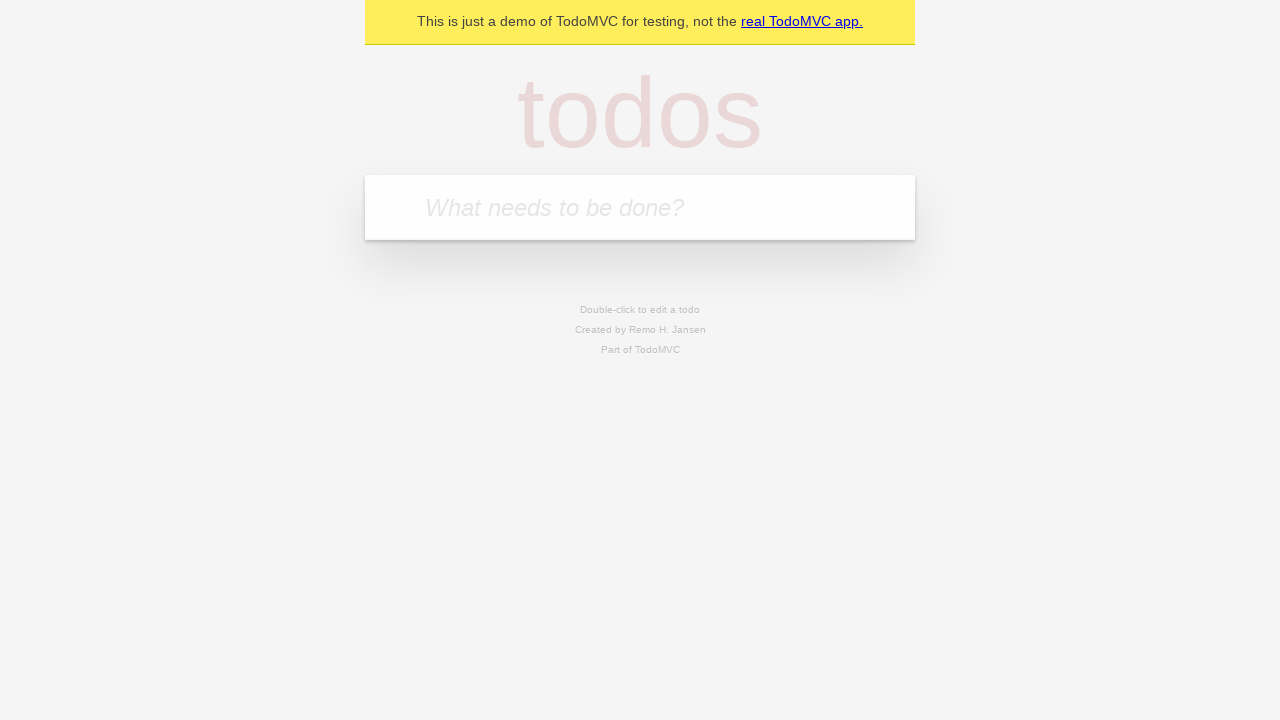

Located the todo input field
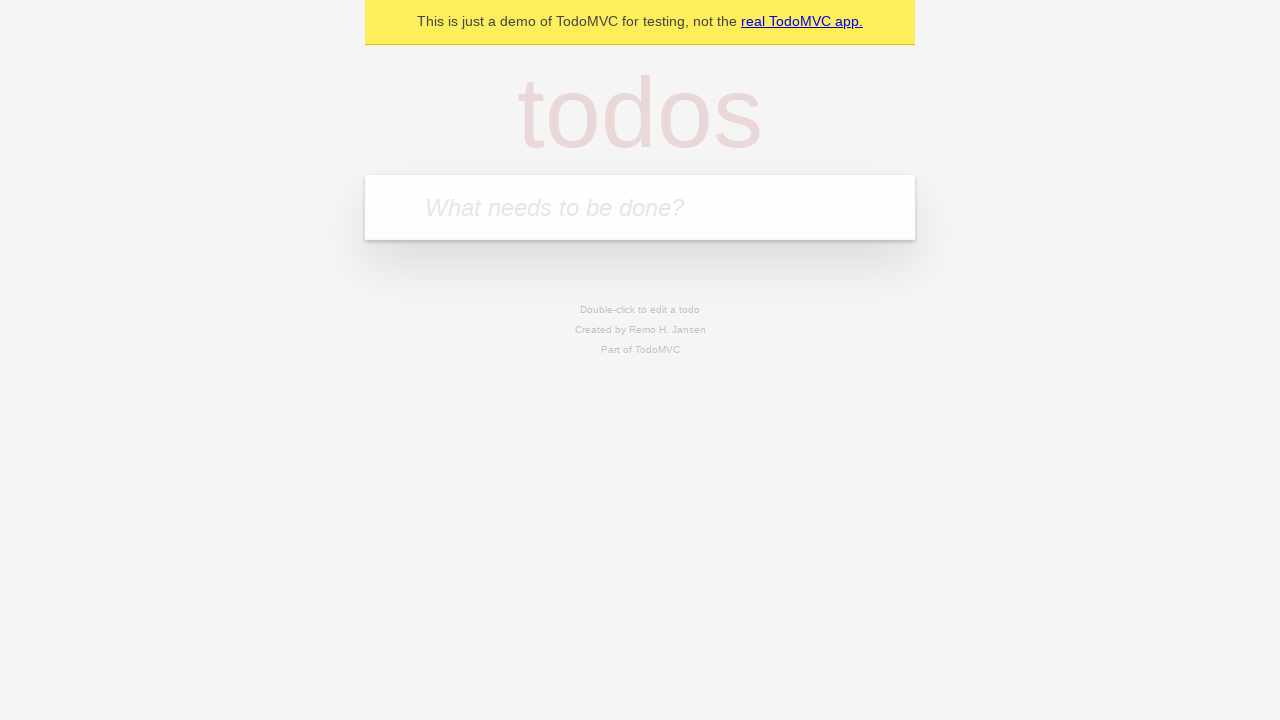

Filled first todo input with 'buy some cheese' on internal:attr=[placeholder="What needs to be done?"i]
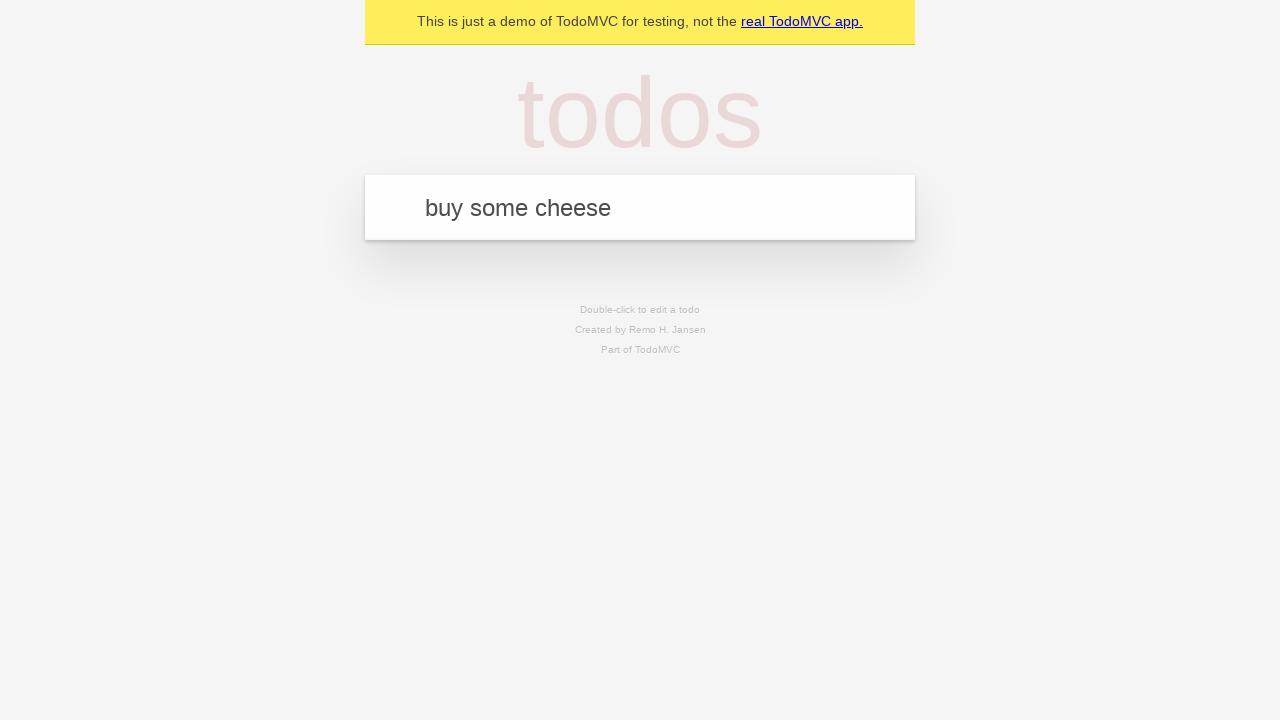

Pressed Enter to add first todo item on internal:attr=[placeholder="What needs to be done?"i]
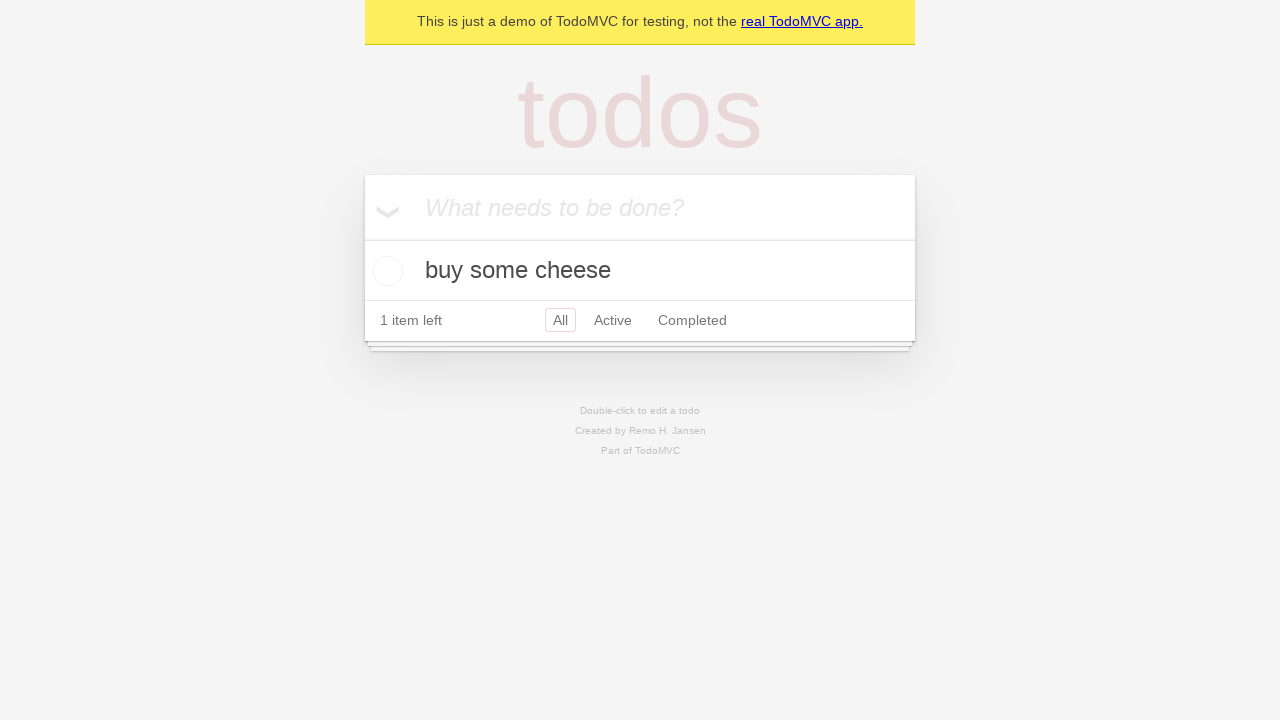

First todo item appeared in the list
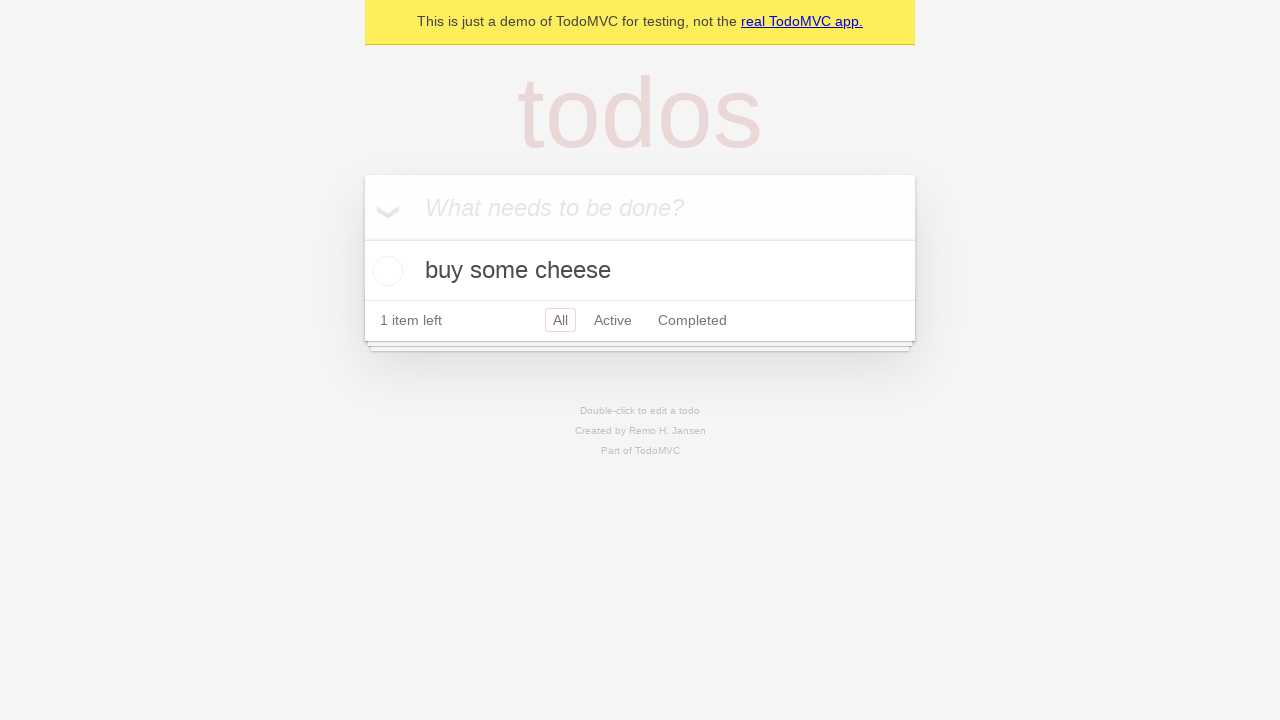

Filled second todo input with 'feed the cat' on internal:attr=[placeholder="What needs to be done?"i]
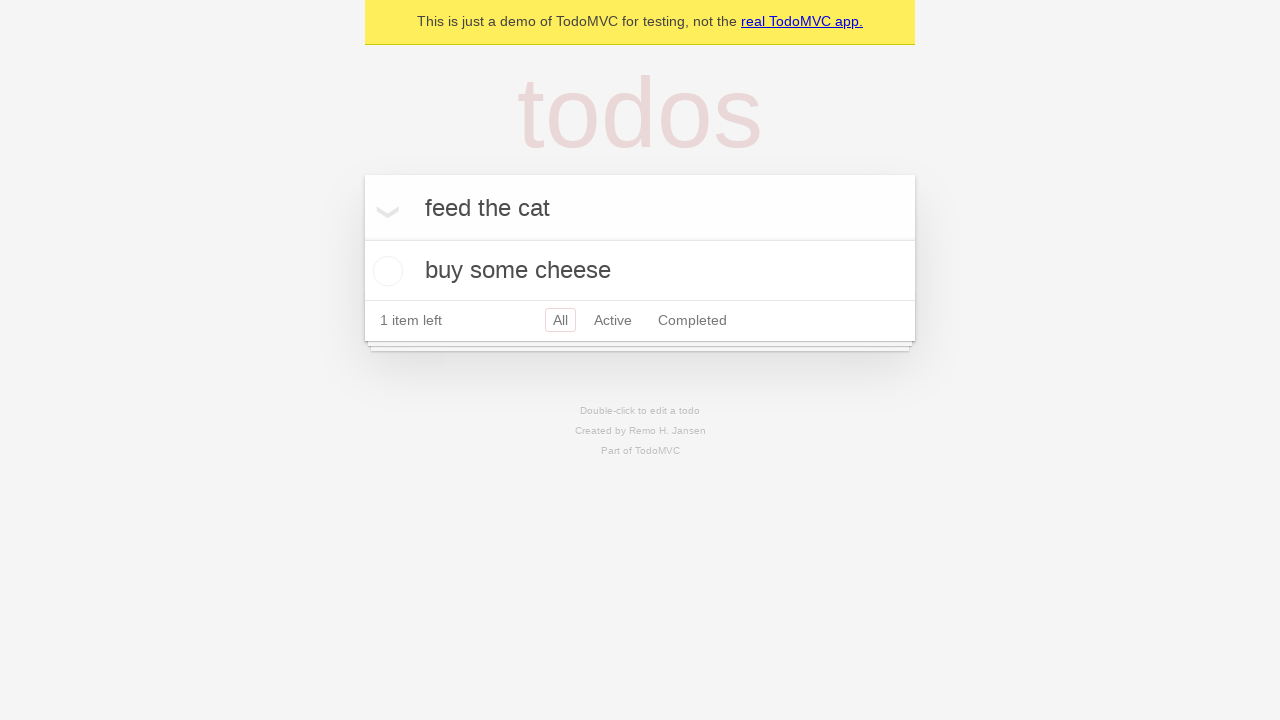

Pressed Enter to add second todo item on internal:attr=[placeholder="What needs to be done?"i]
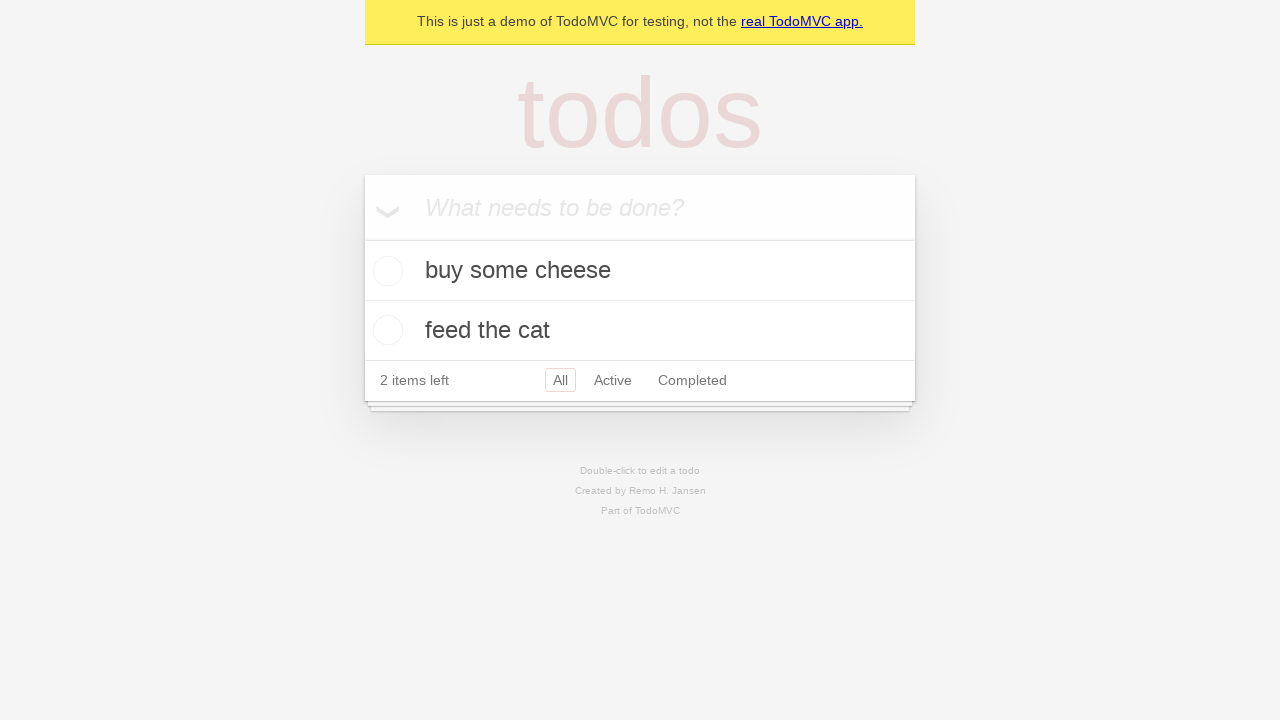

Verified two todo items are now displayed in the list
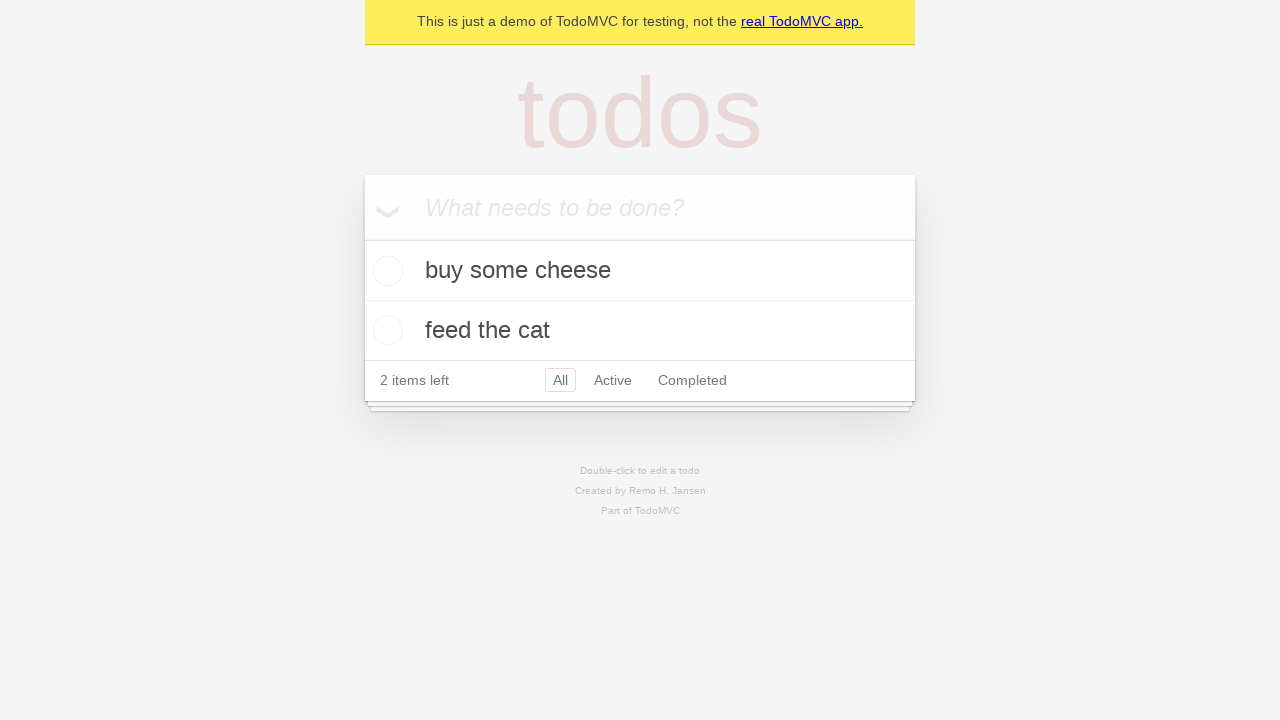

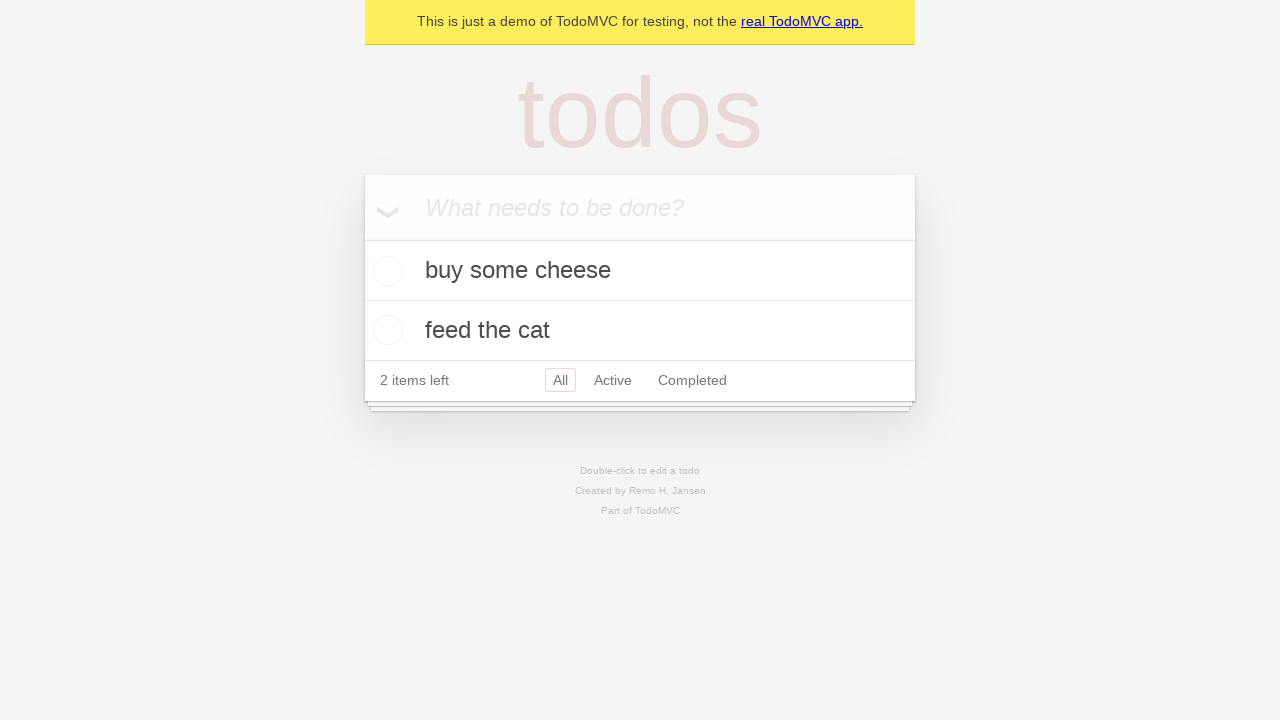